Navigates to a YouTube channel's videos page and scrolls down repeatedly to load all videos dynamically until no more content loads.

Starting URL: https://www.youtube.com/c/paikscuisine/videos

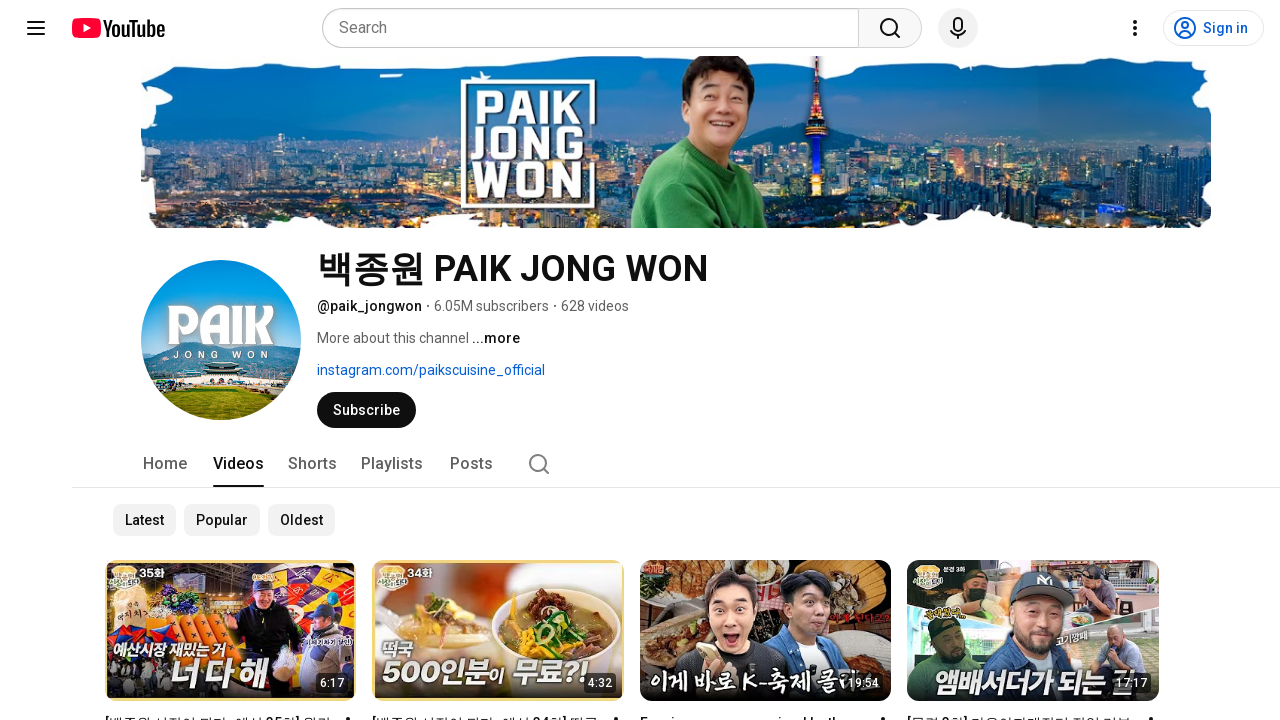

Waited for initial video items to load on YouTube channel videos page
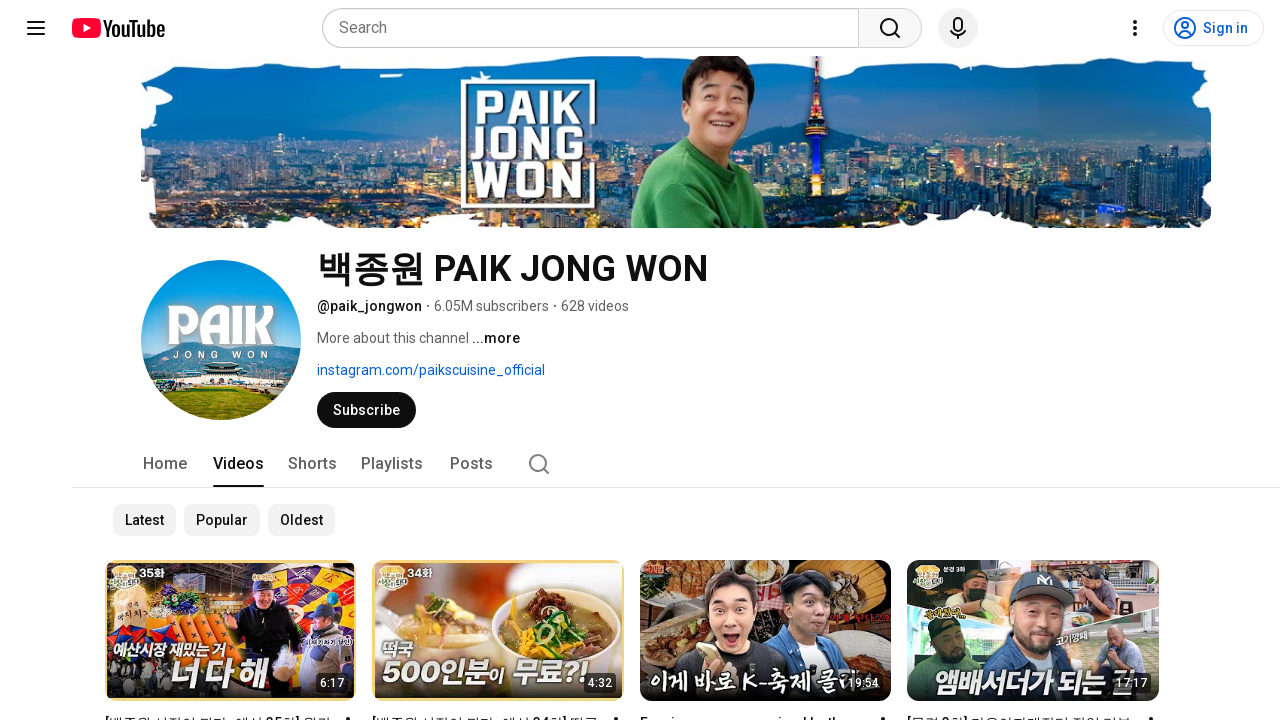

Evaluated initial scroll height
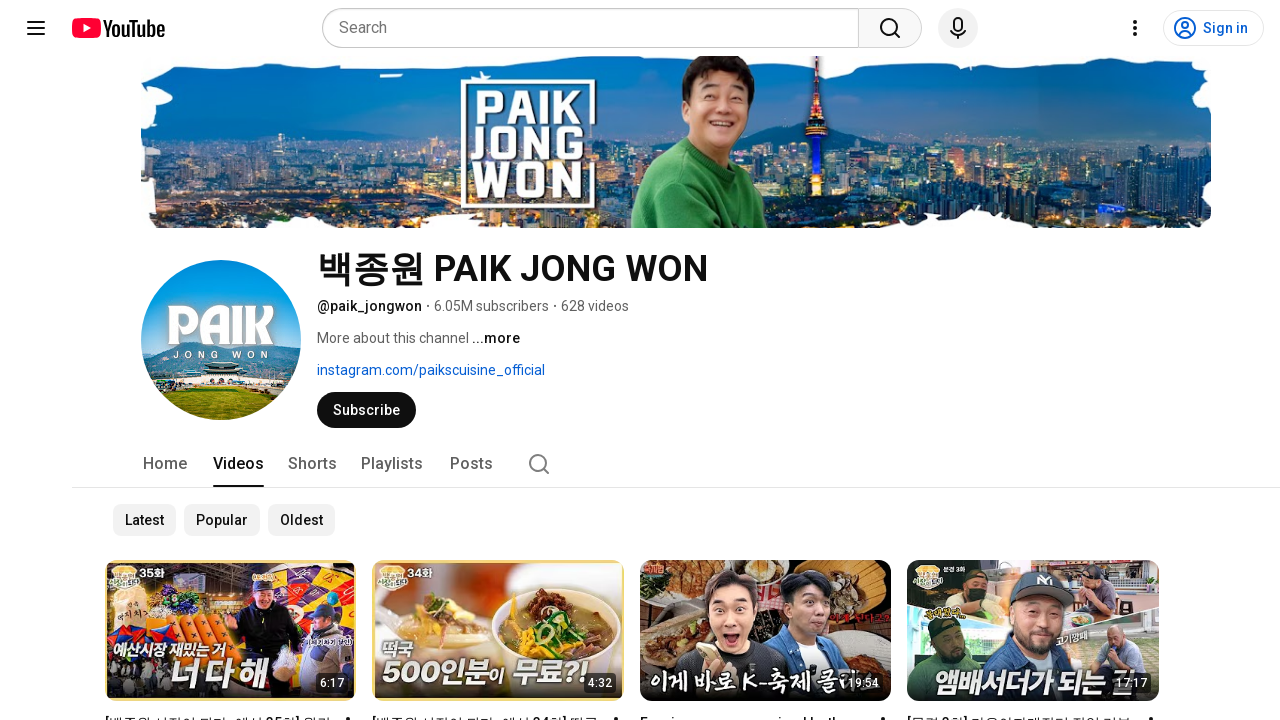

Pressed End key to scroll down (iteration 1 of 10)
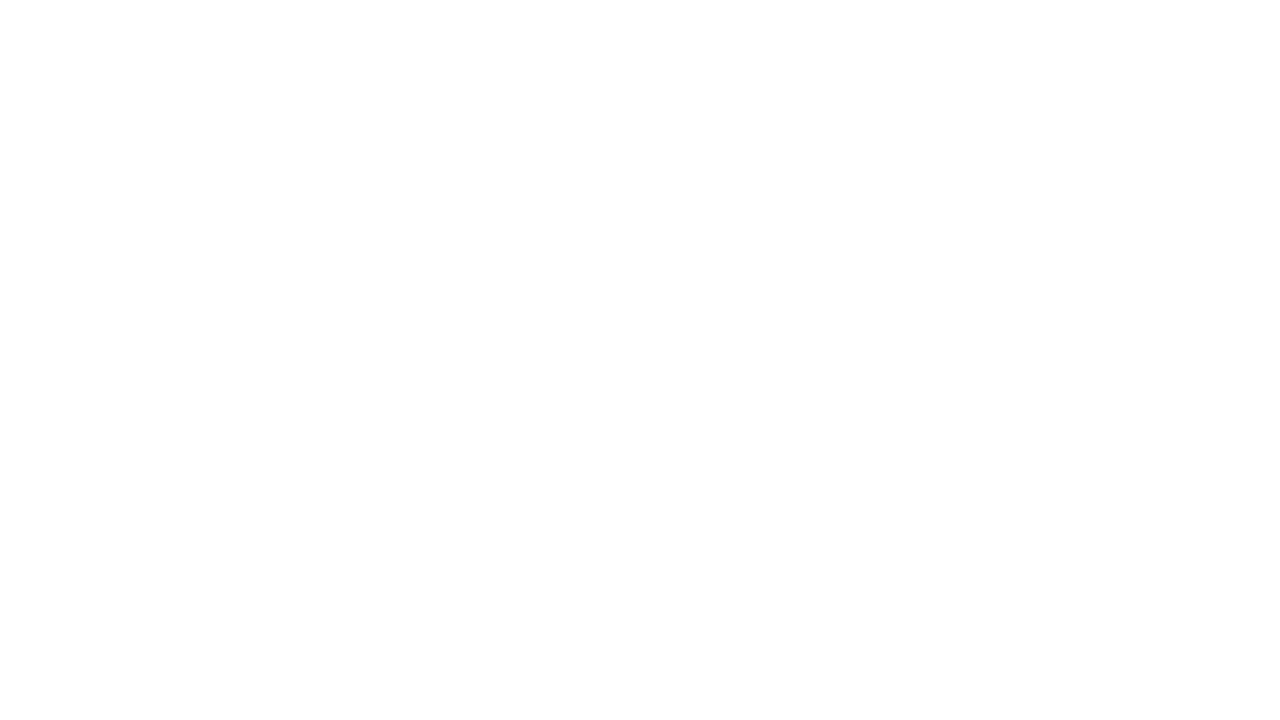

Waited 1 second for content to load
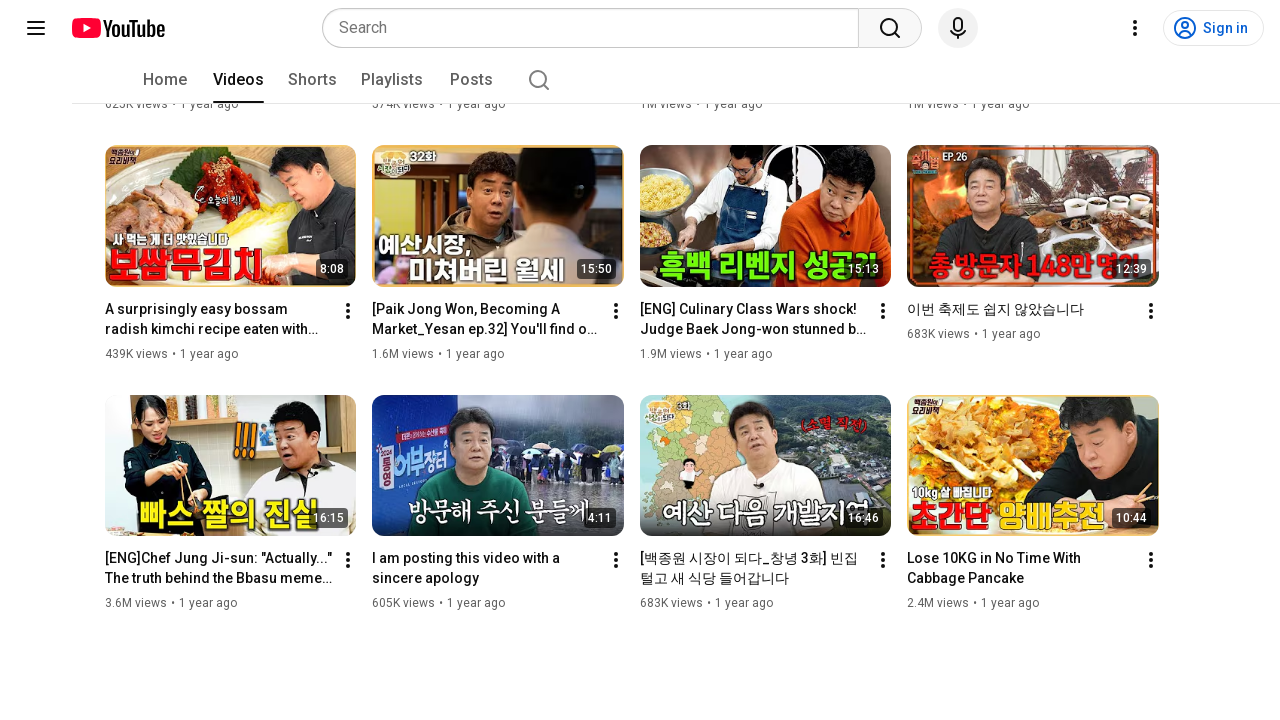

Pressed End key to scroll down (iteration 2 of 10)
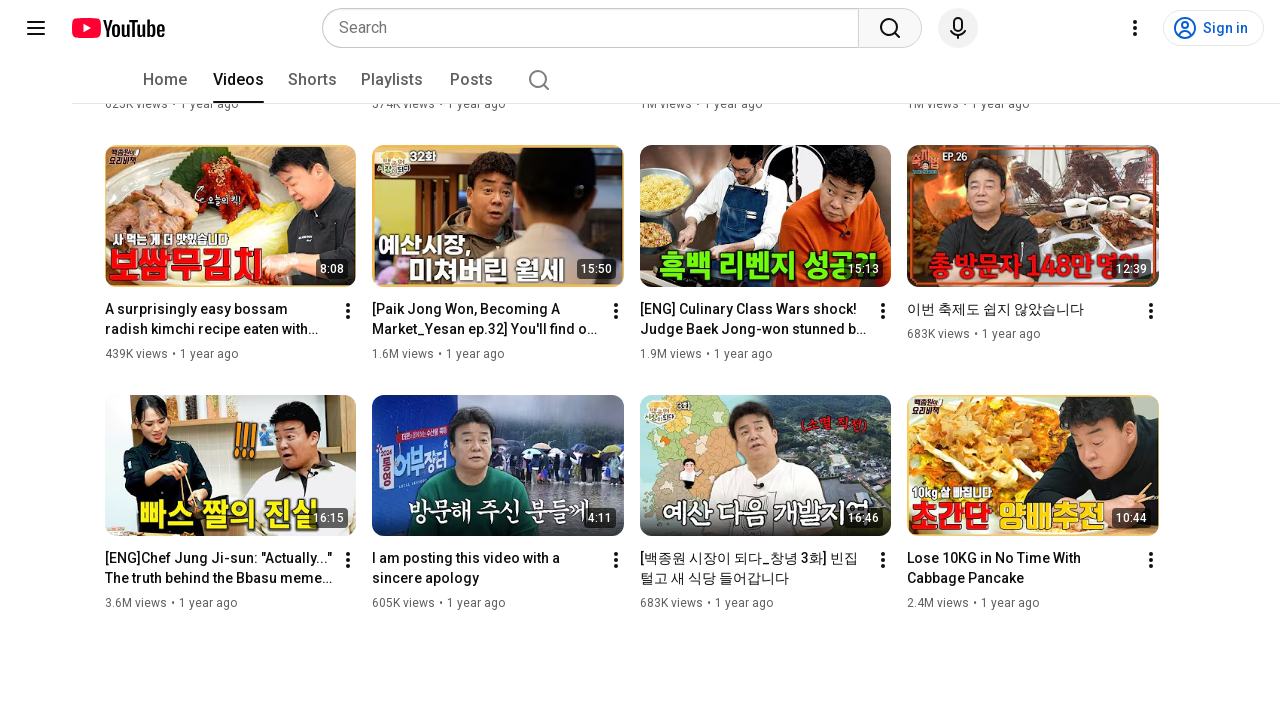

Waited 1 second for content to load
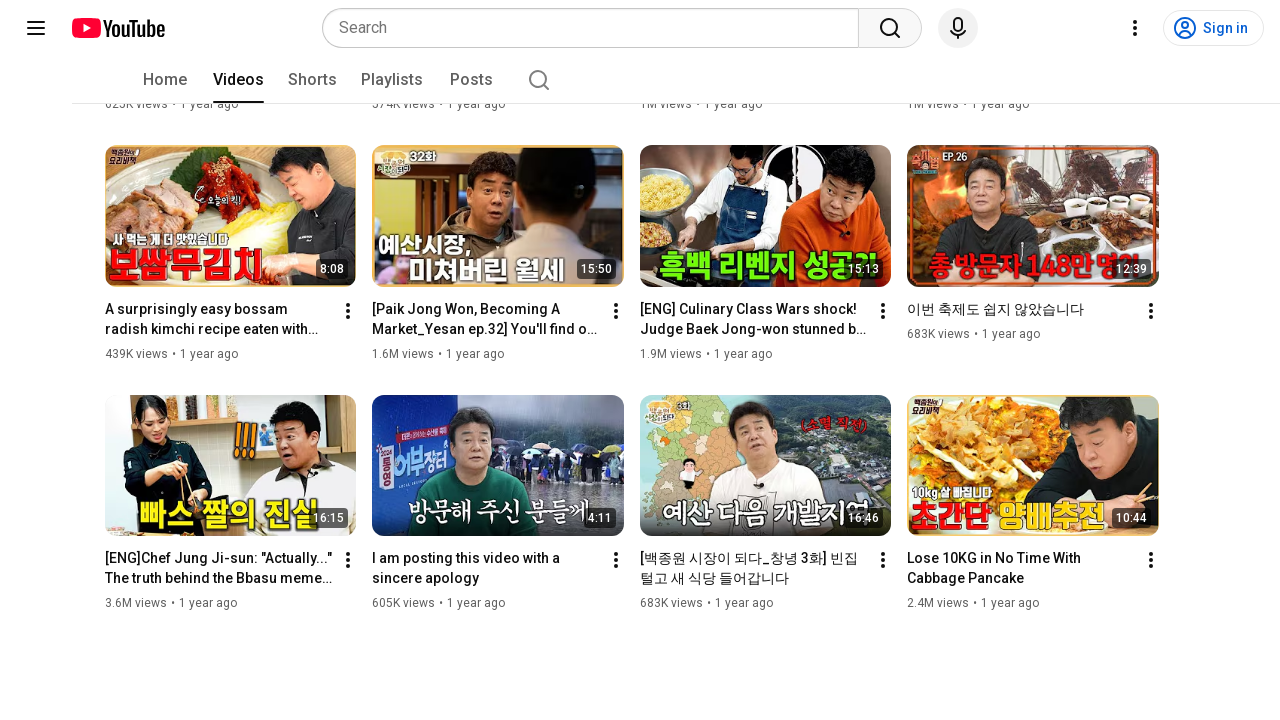

Pressed End key to scroll down (iteration 3 of 10)
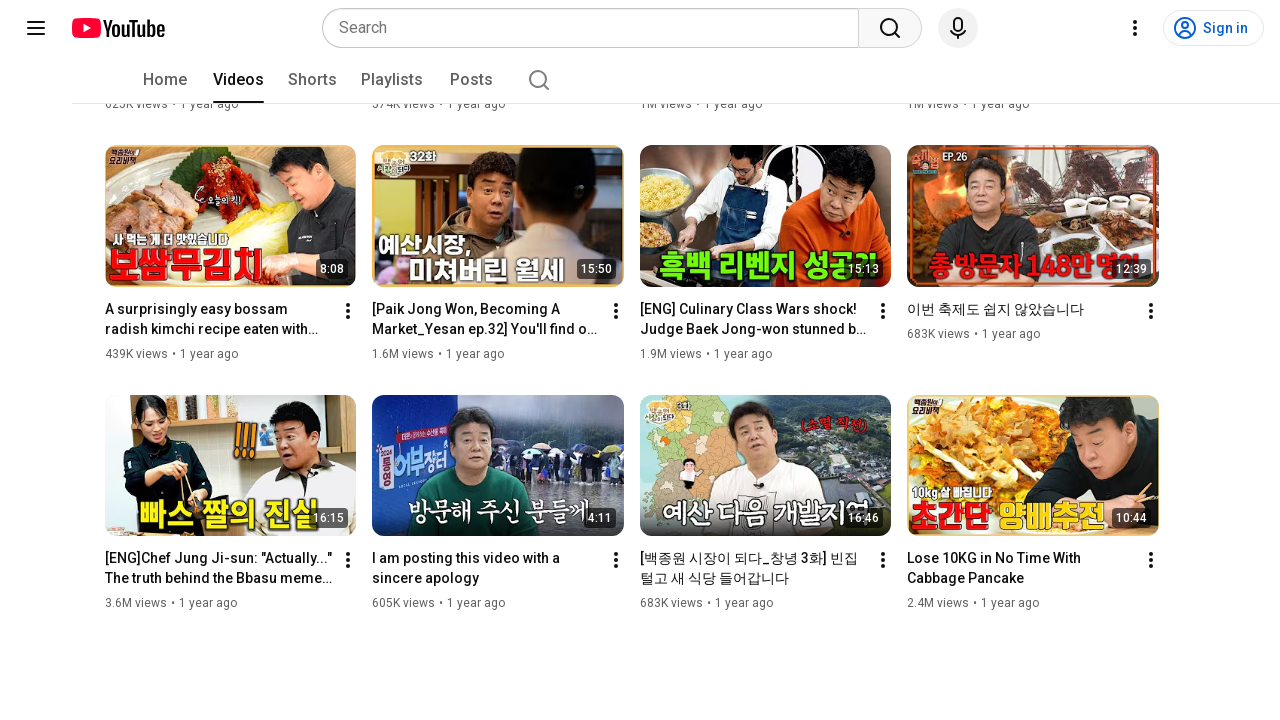

Waited 1 second for content to load
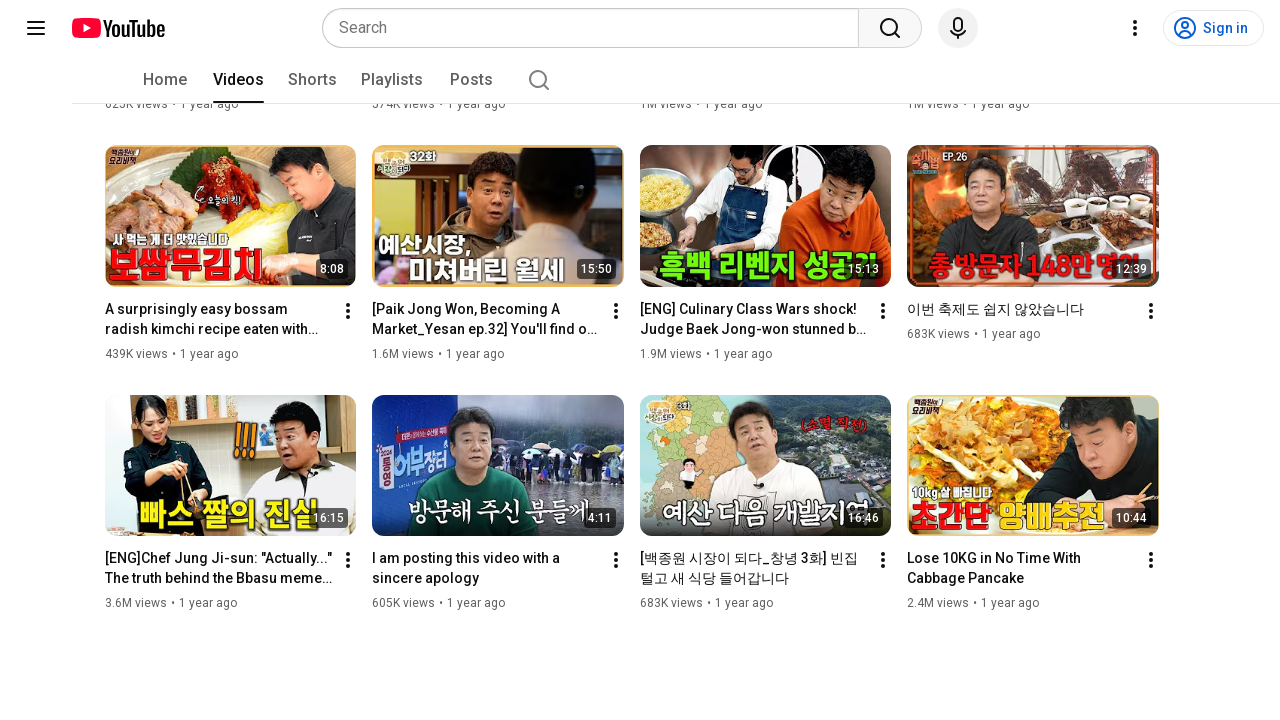

Pressed End key to scroll down (iteration 4 of 10)
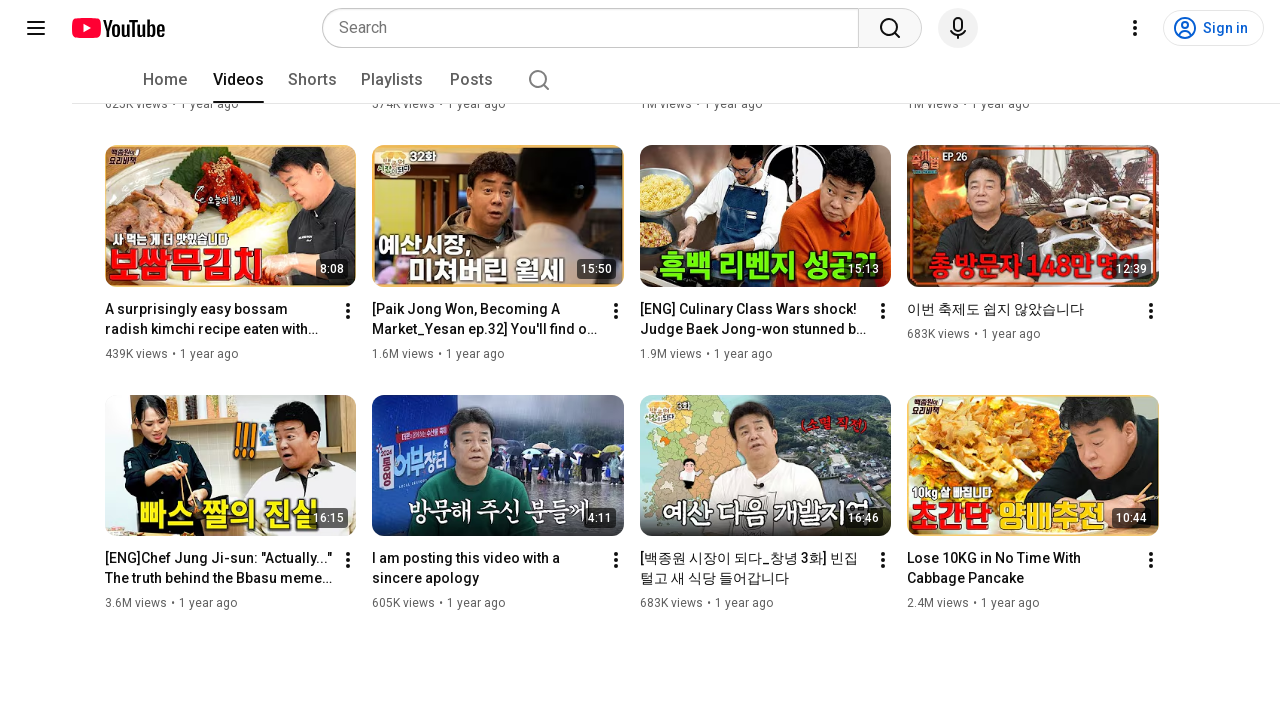

Waited 1 second for content to load
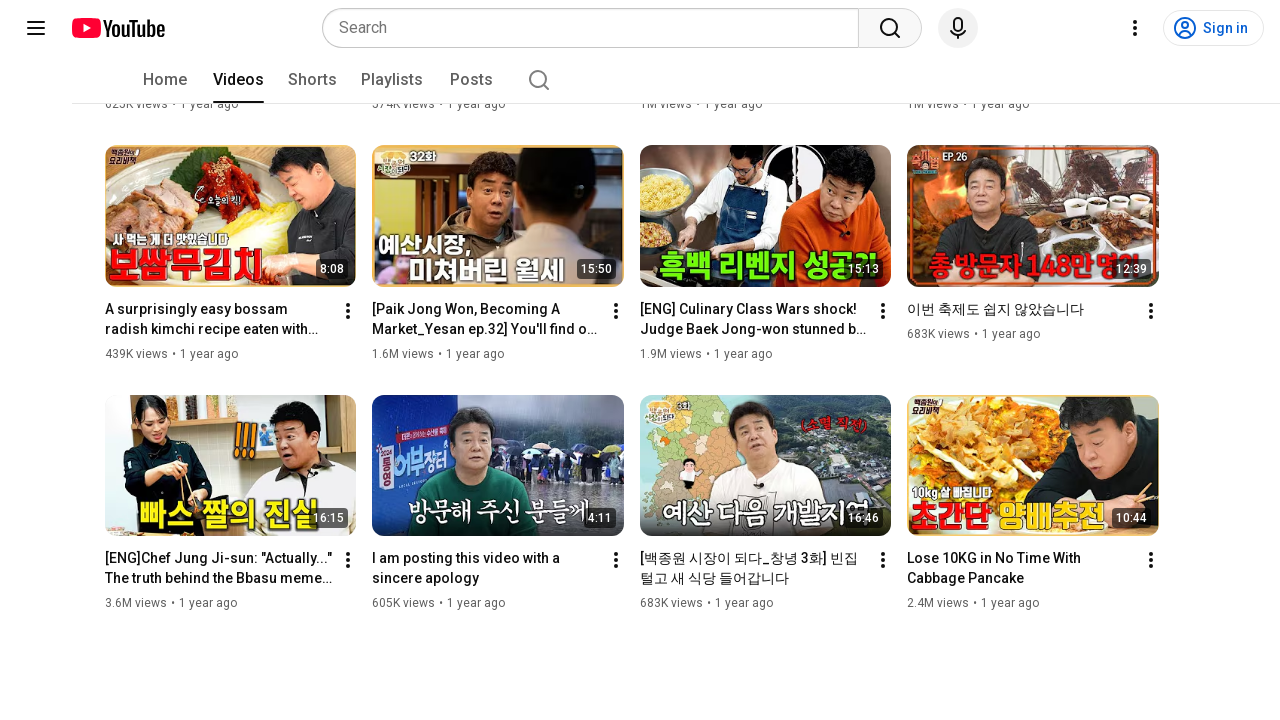

Pressed End key to scroll down (iteration 5 of 10)
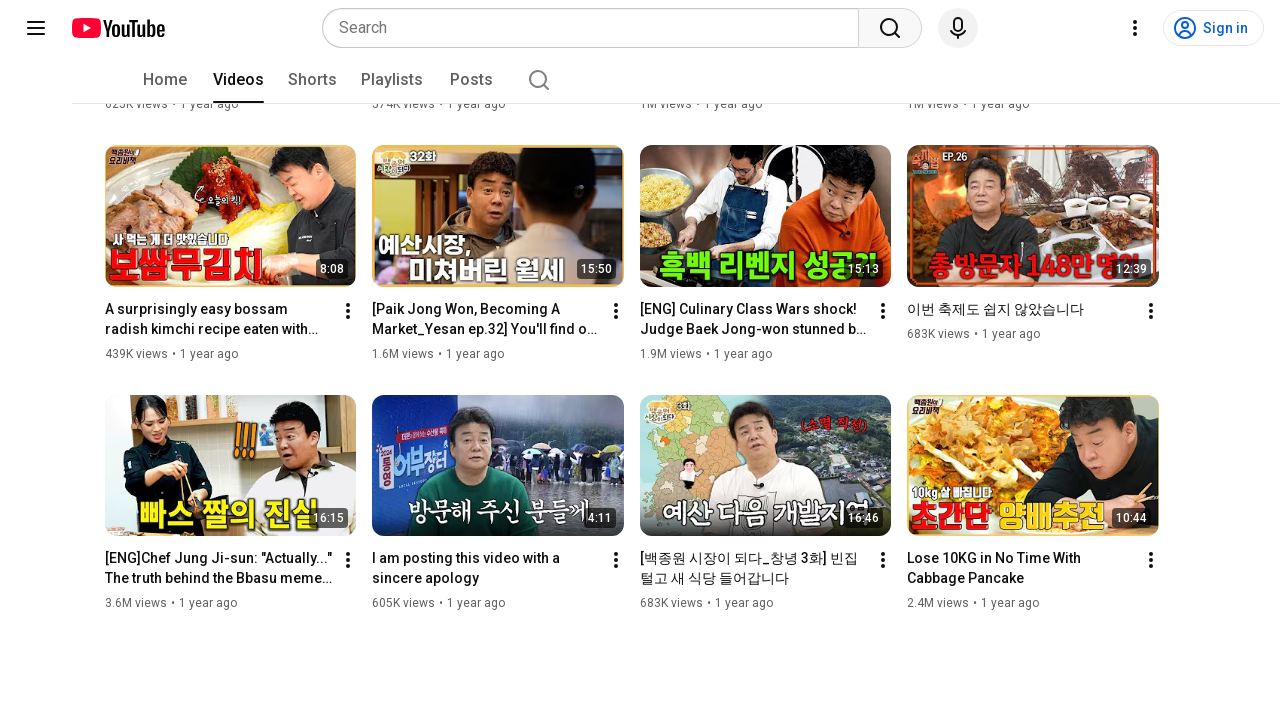

Waited 1 second for content to load
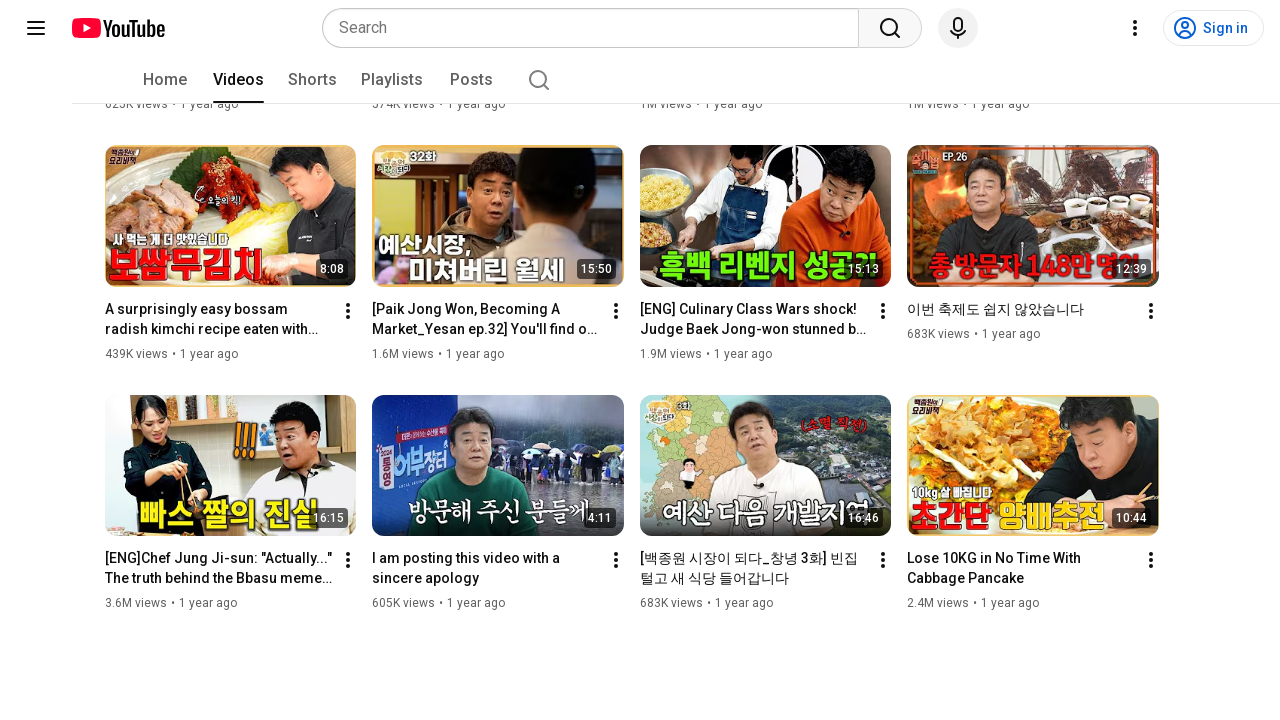

Pressed End key to scroll down (iteration 6 of 10)
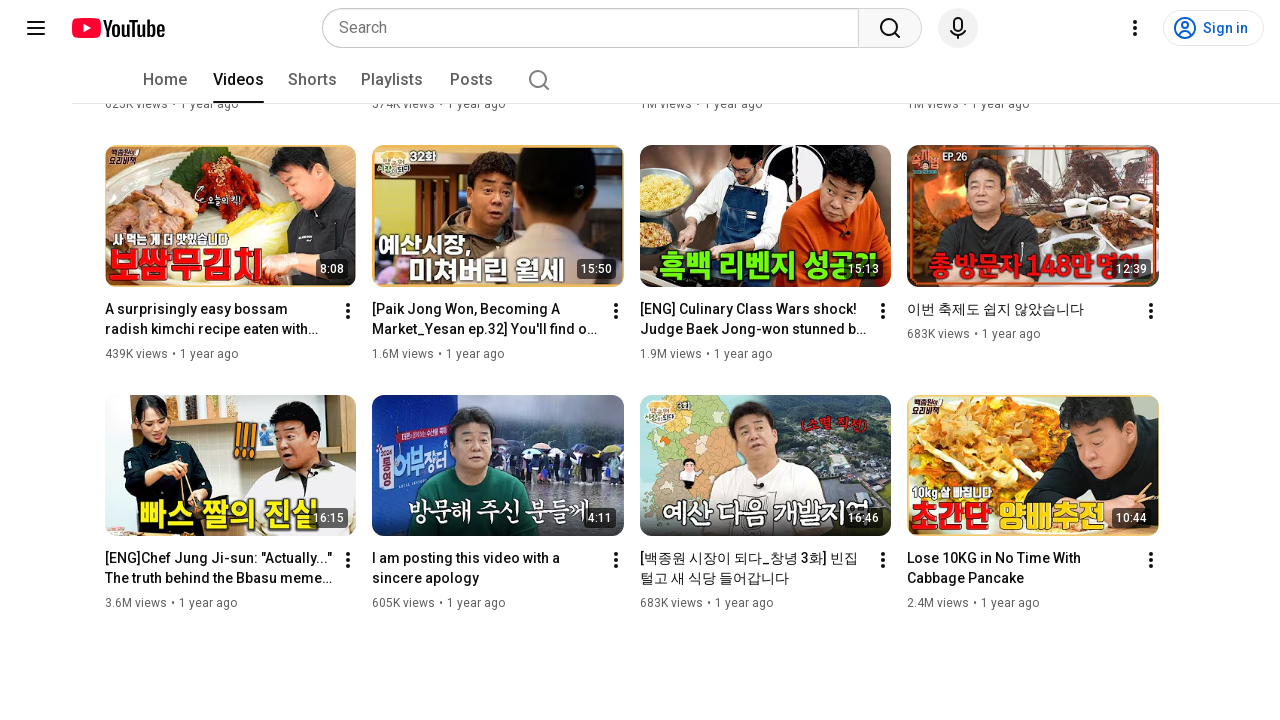

Waited 1 second for content to load
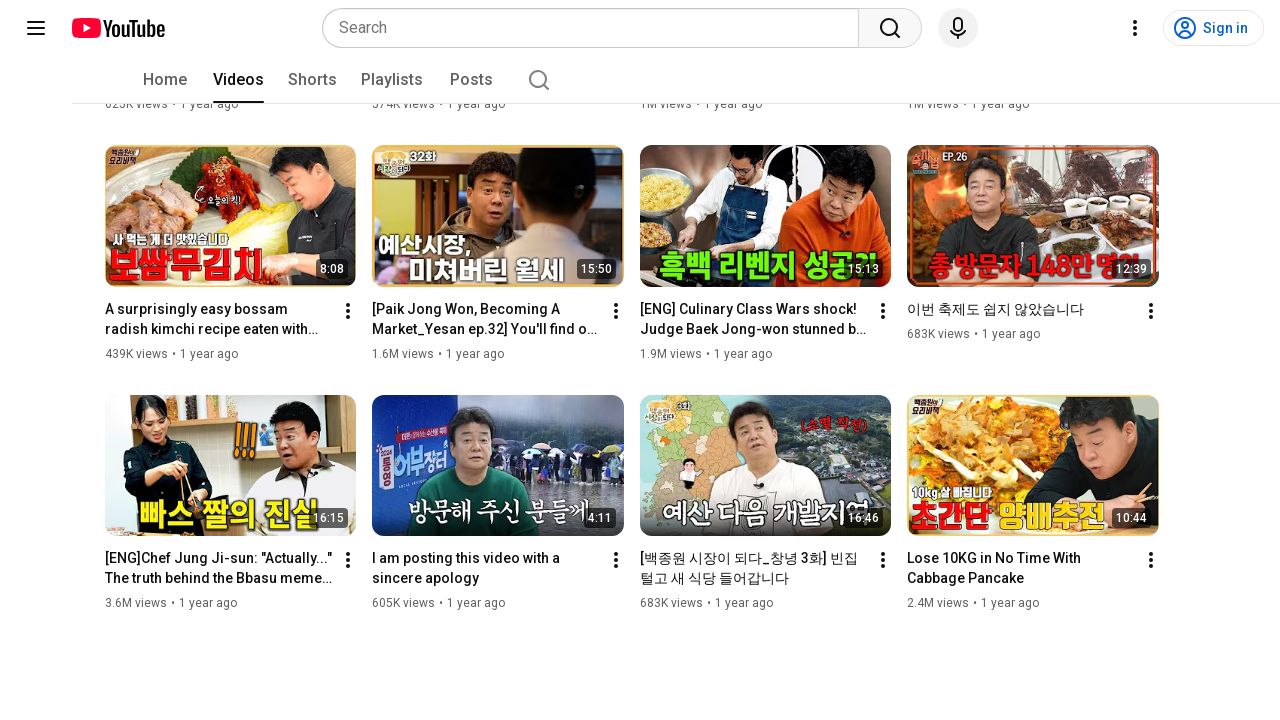

Pressed End key to scroll down (iteration 7 of 10)
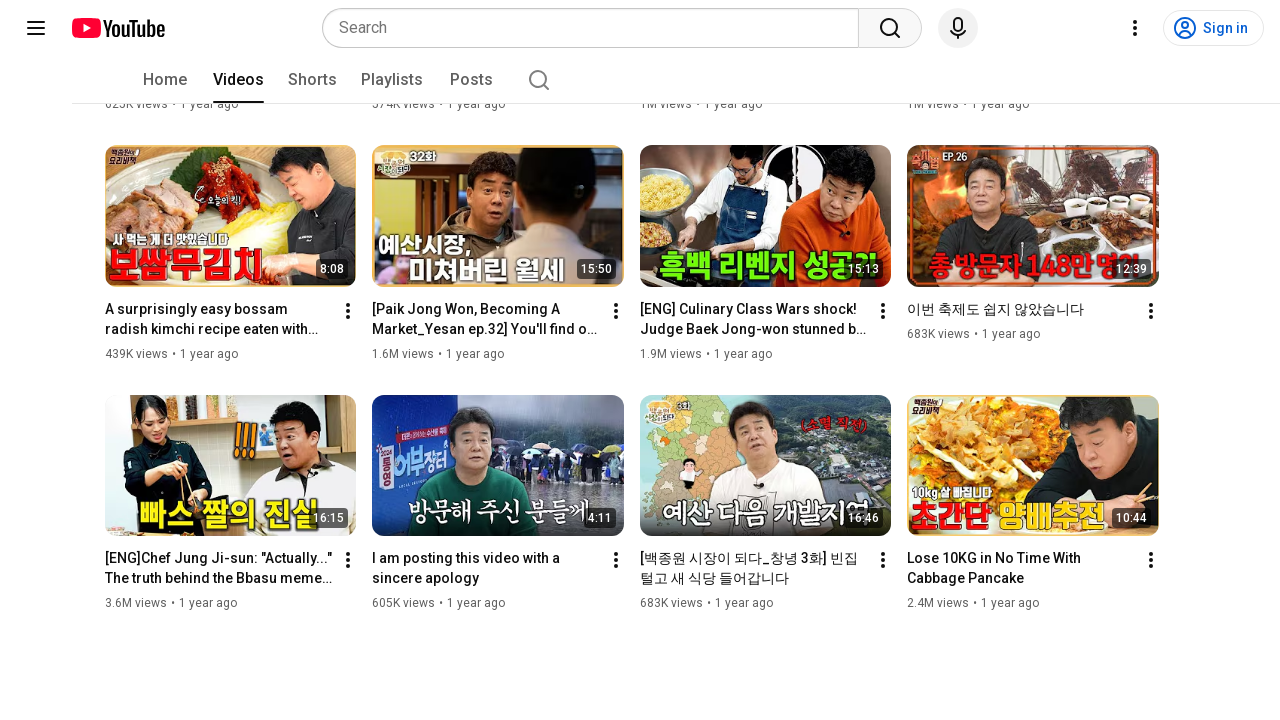

Waited 1 second for content to load
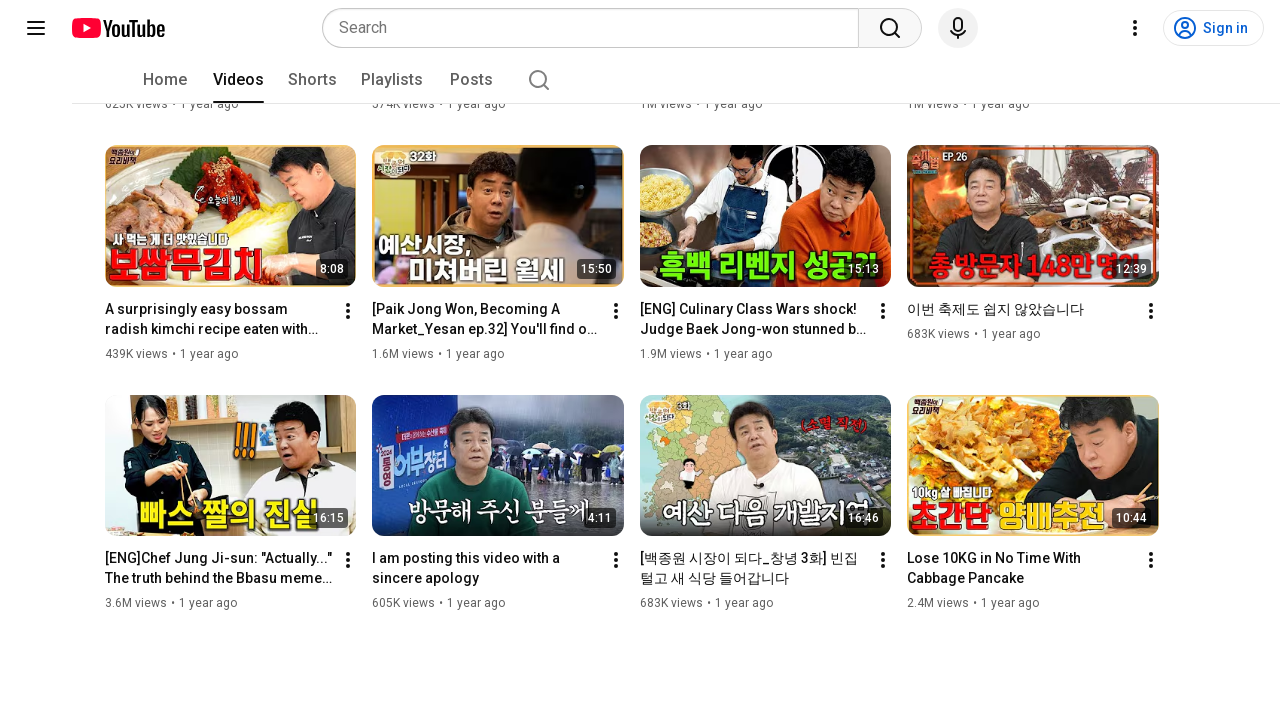

Pressed End key to scroll down (iteration 8 of 10)
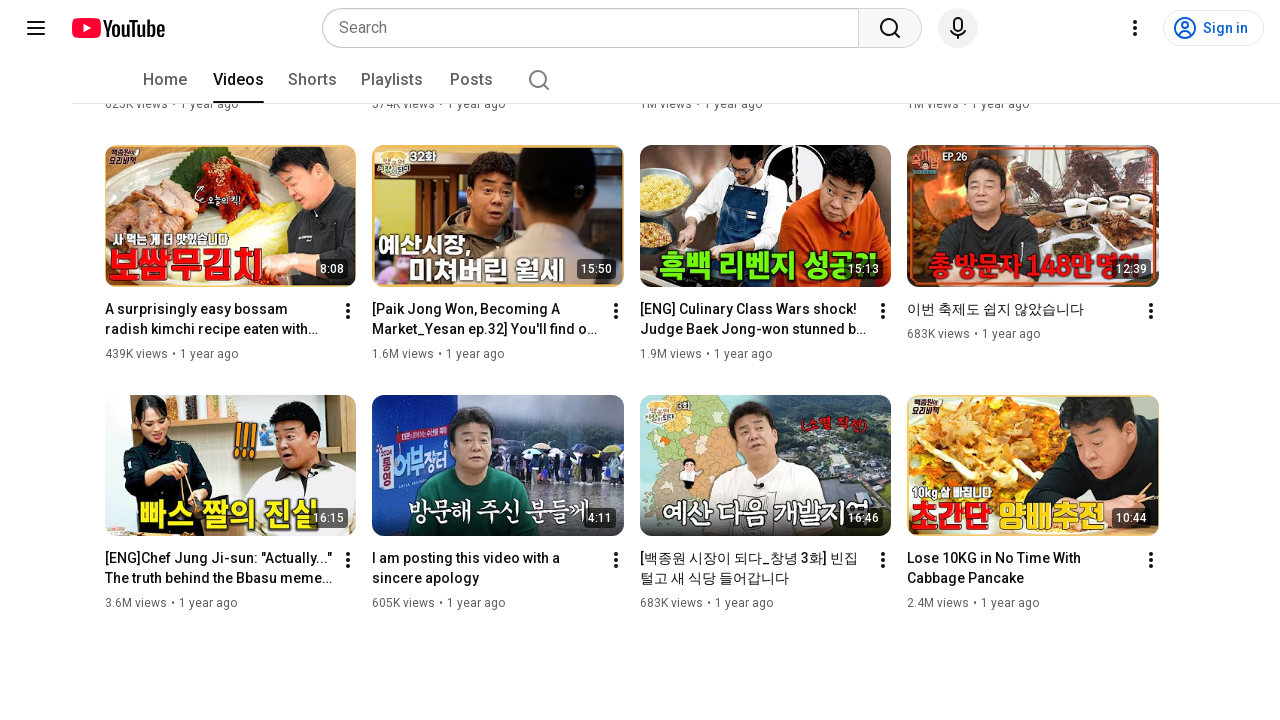

Waited 1 second for content to load
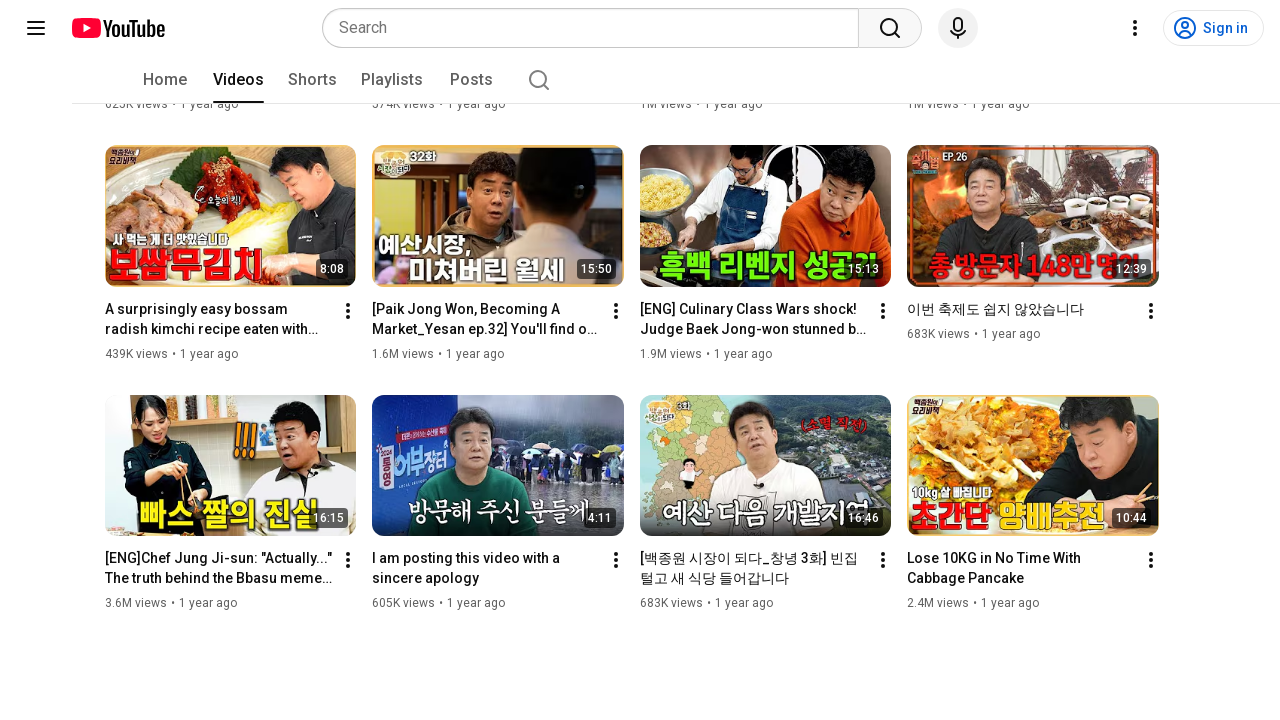

Pressed End key to scroll down (iteration 9 of 10)
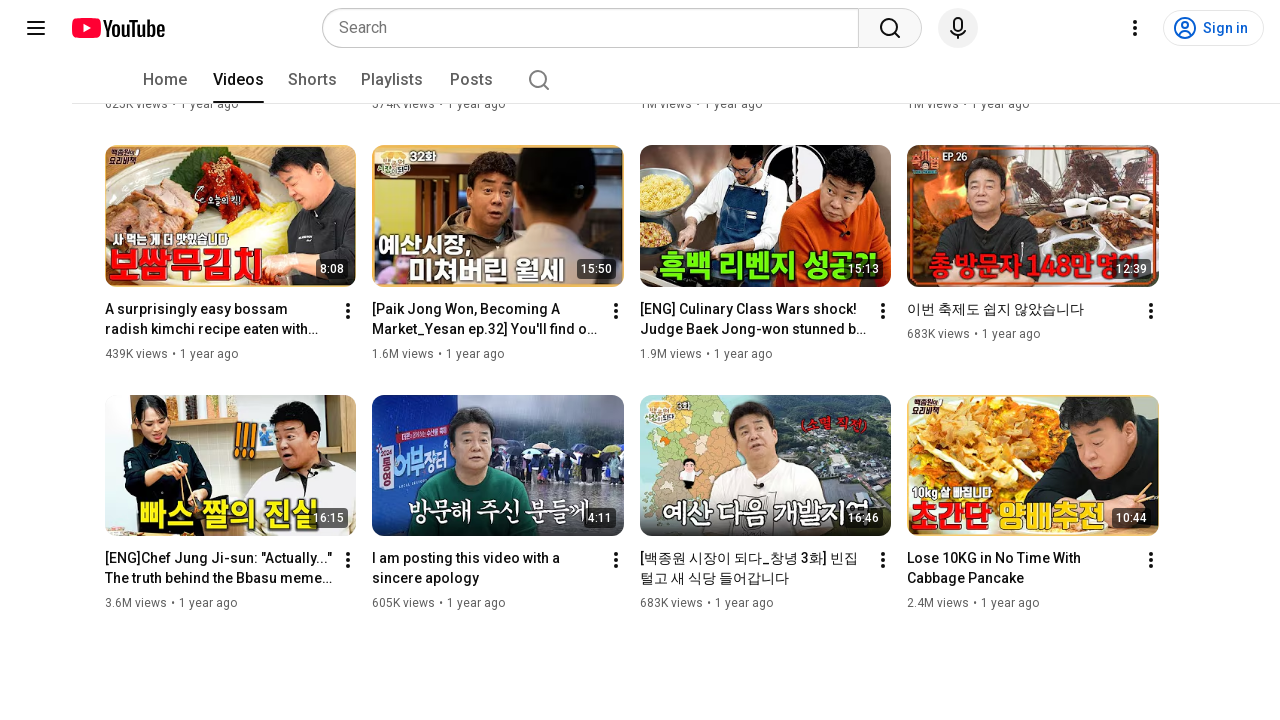

Waited 1 second for content to load
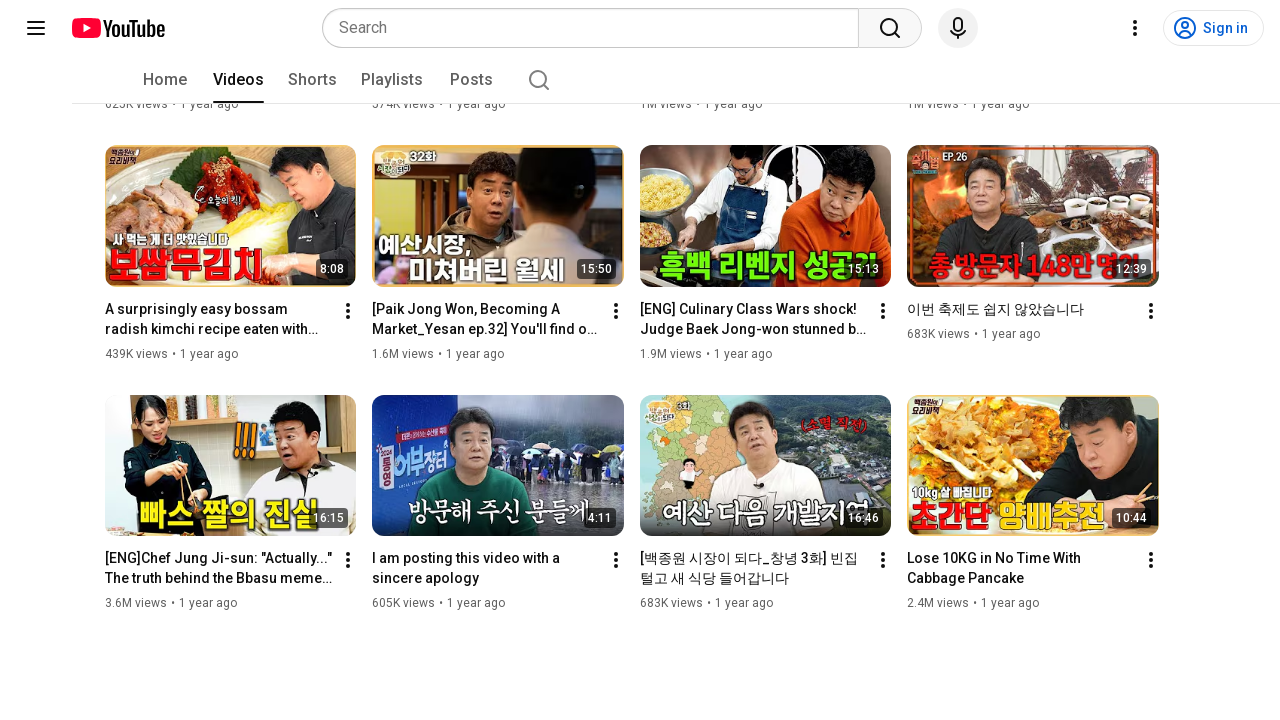

Pressed End key to scroll down (iteration 10 of 10)
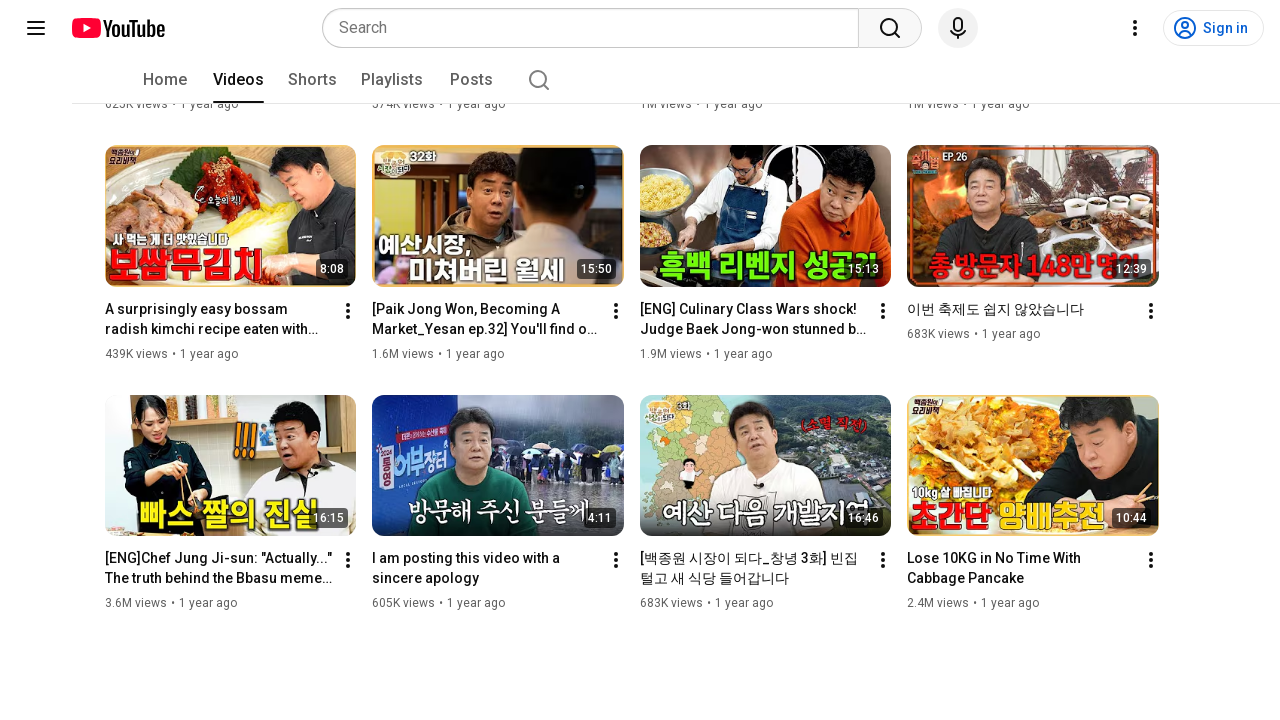

Waited 1 second for content to load
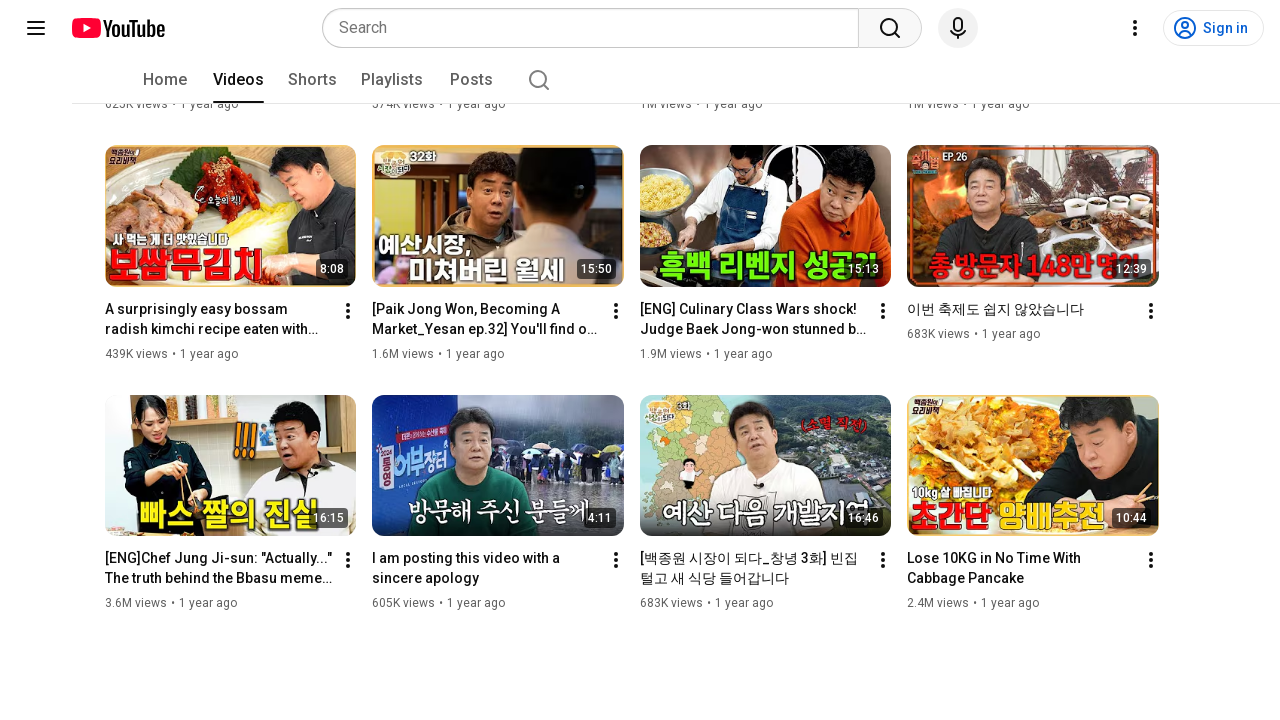

Evaluated new scroll height after scrolling
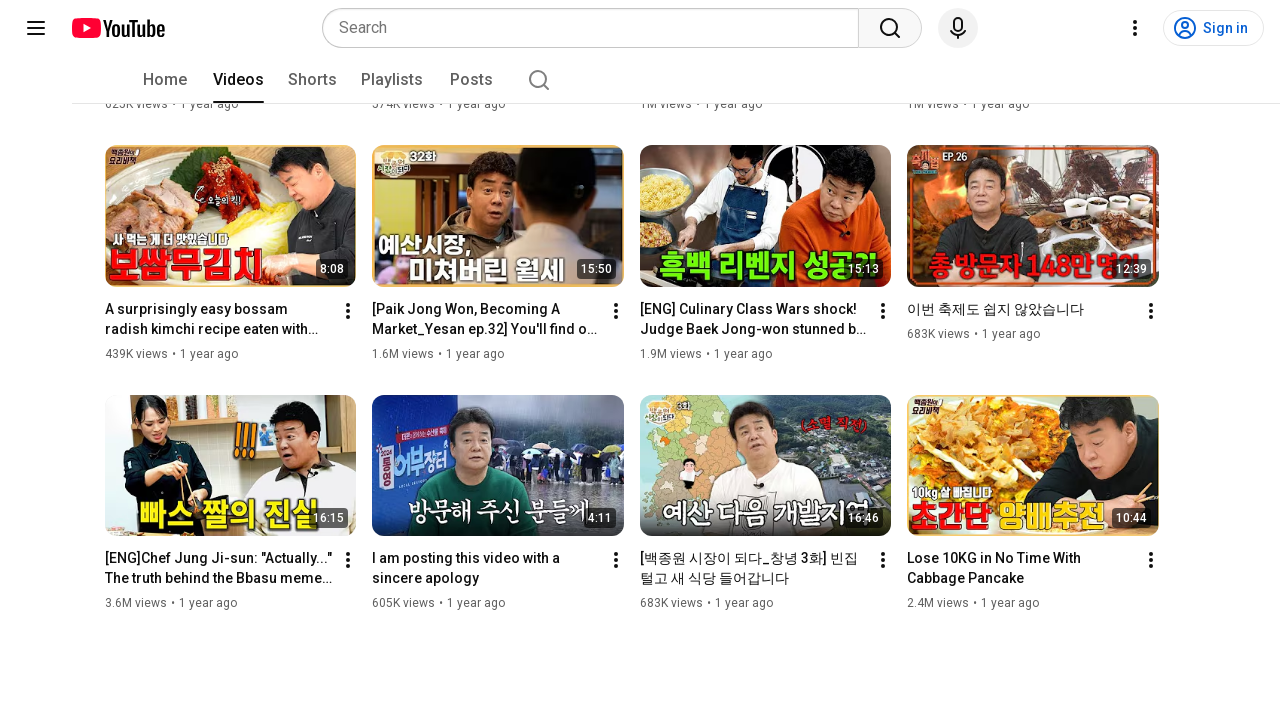

No new content loaded - all videos have been loaded
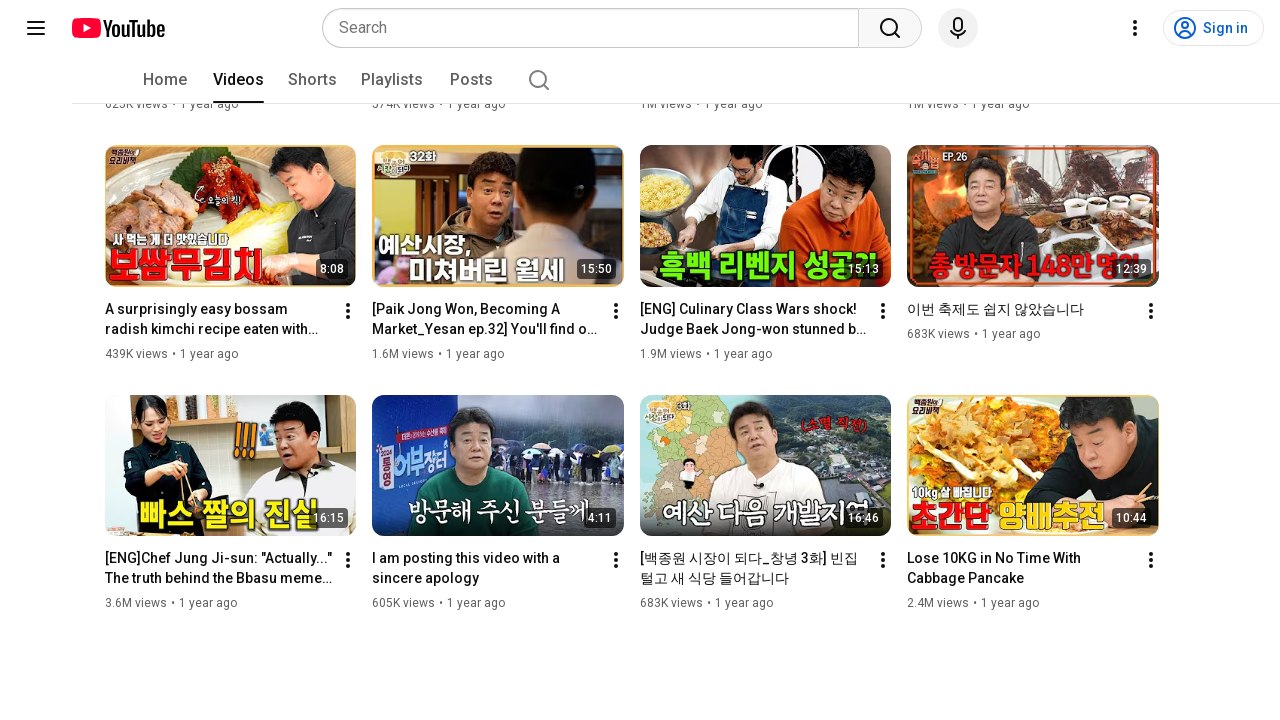

Verified all videos are loaded on the page
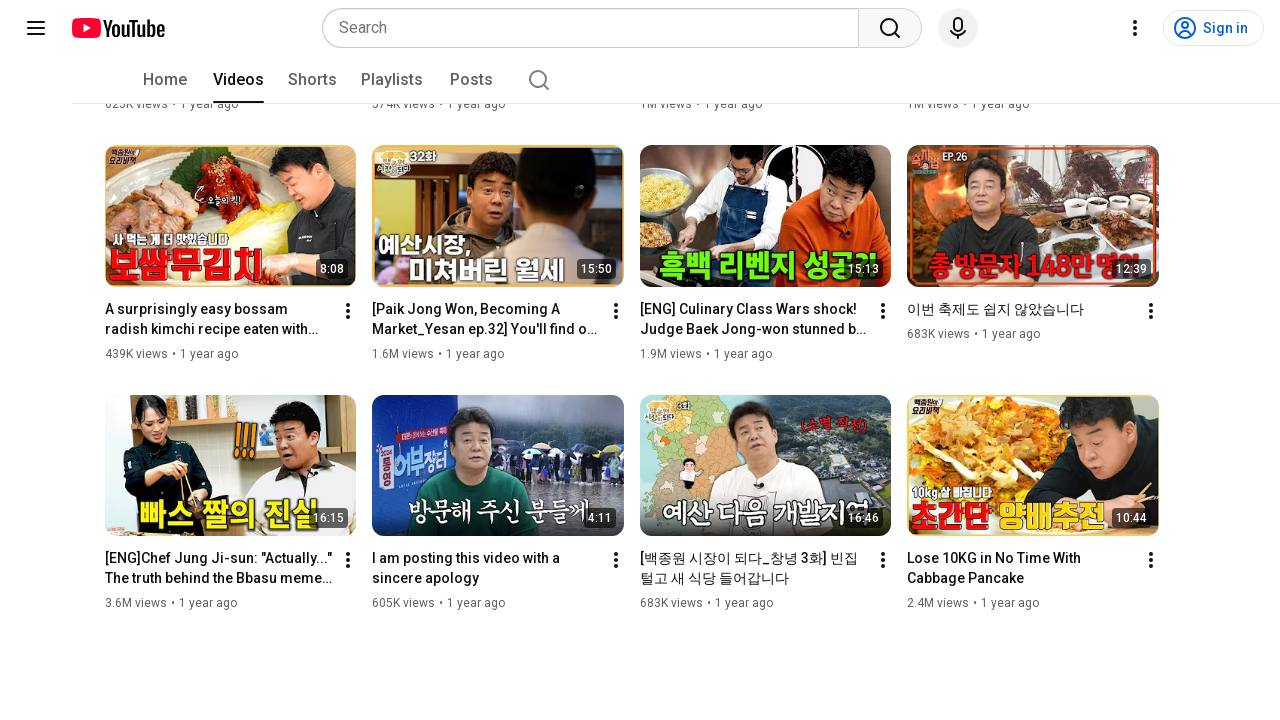

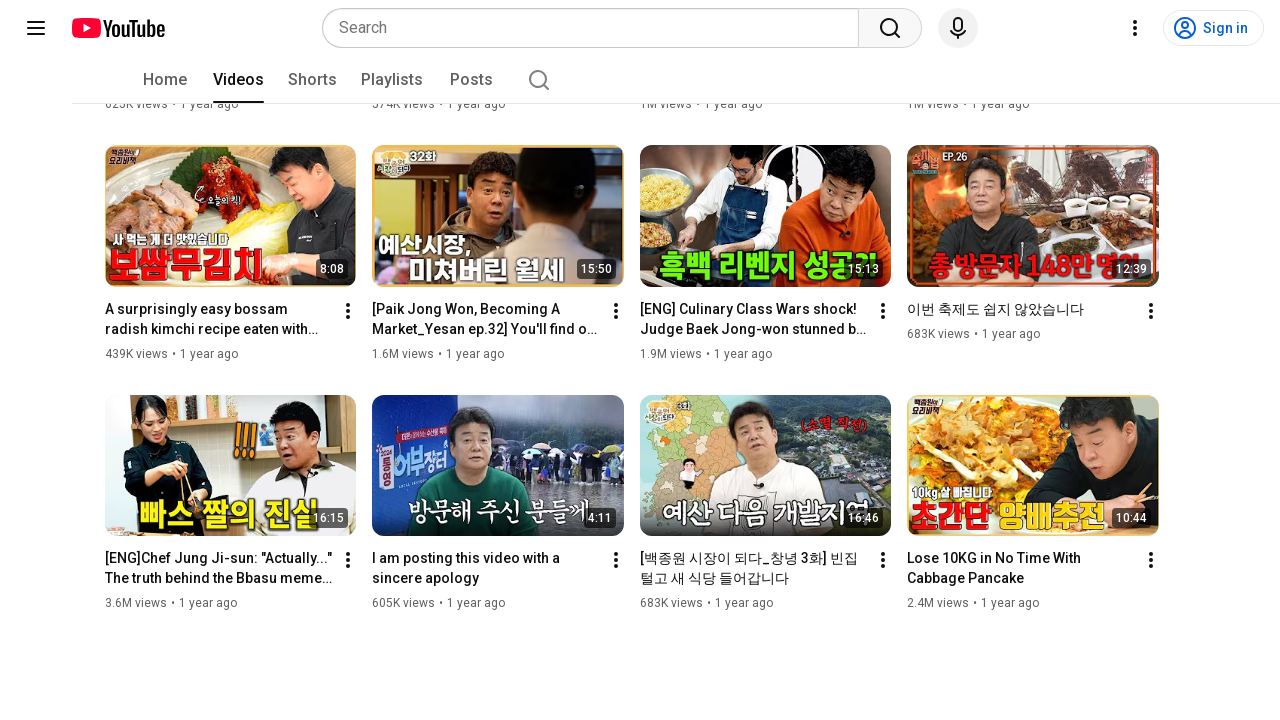